Tests API response modification by fetching the real API response, adding a custom fruit ("Otra fruta"), and verifying it appears alongside real data.

Starting URL: https://demo.playwright.dev/api-mocking/

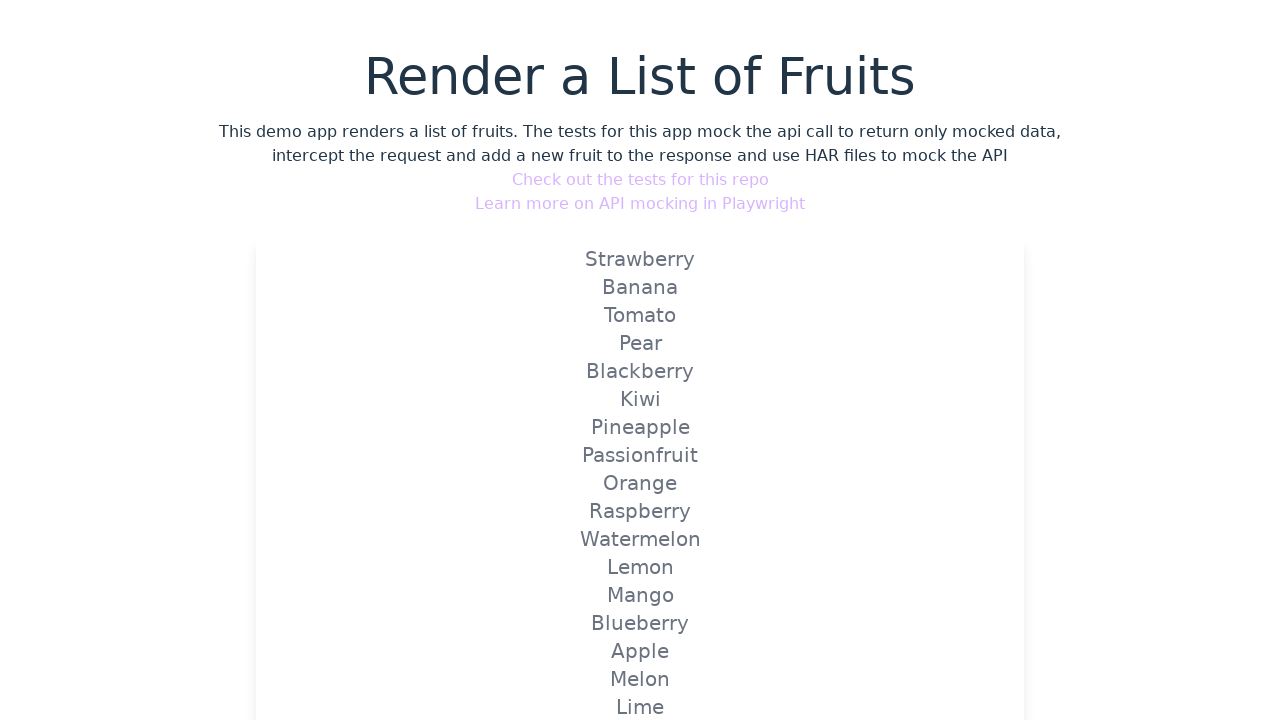

Set up API route handler to intercept fruits endpoint and add custom fruit
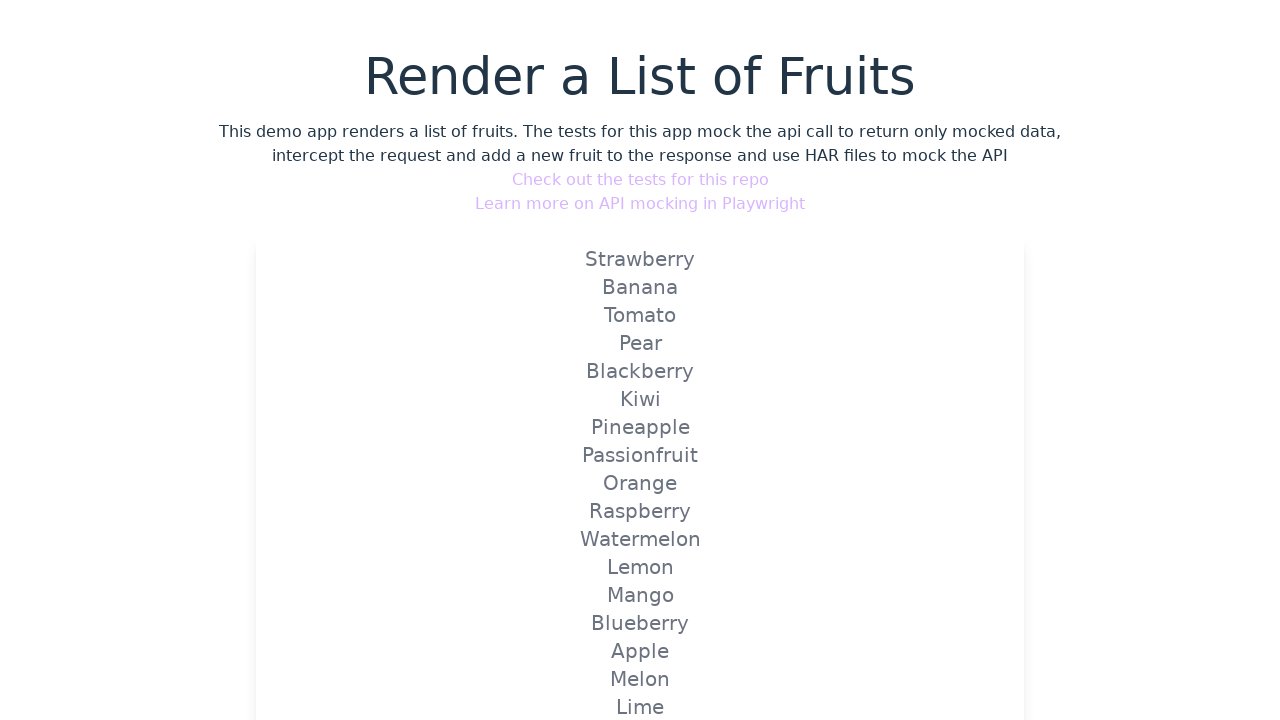

Reloaded page to trigger the mocked API with custom fruit added
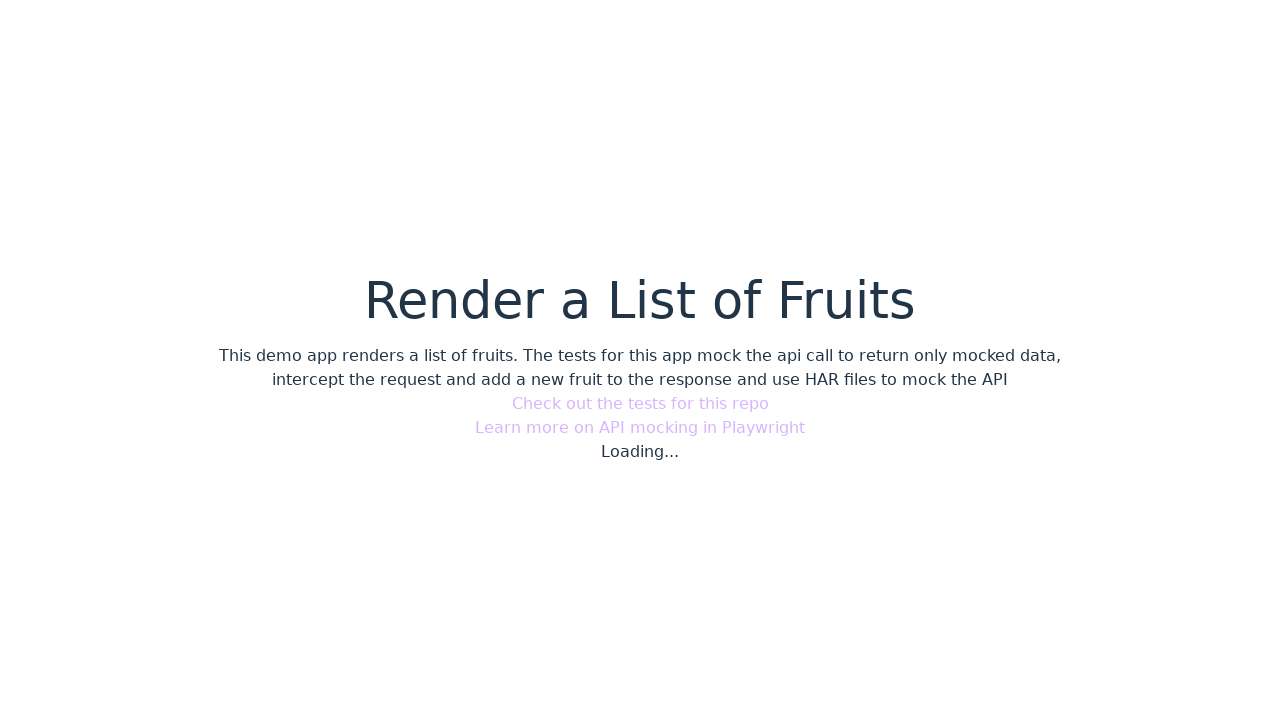

Verified that the custom fruit 'Otra fruta' appears on the page
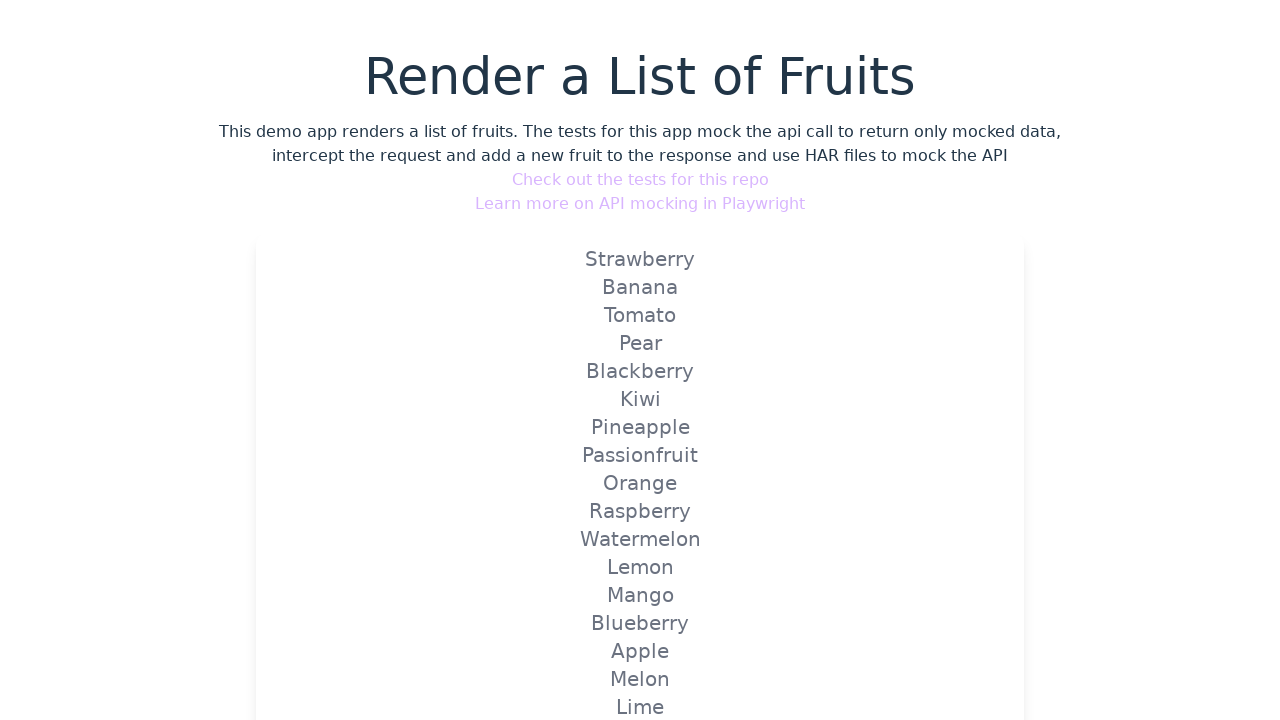

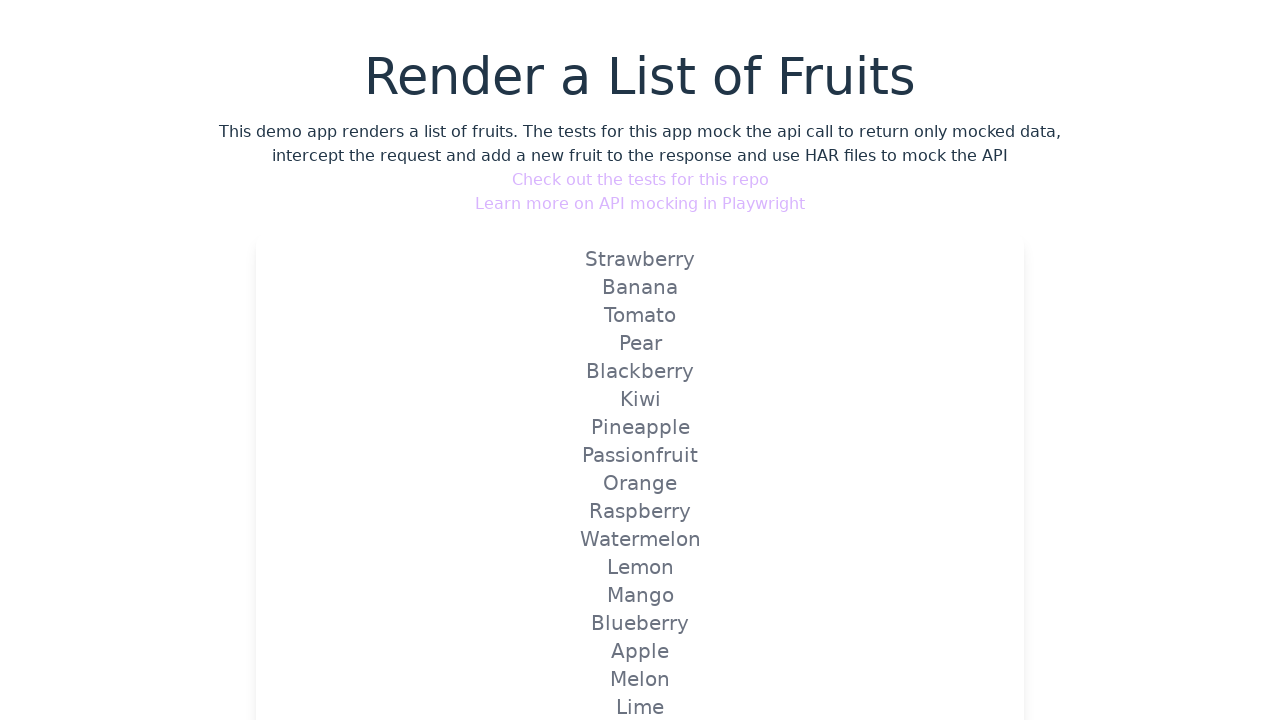